Tests starting a new campaign by clicking the New Campaign button, filling in player name and team fields, submitting the form, and verifying the player info is displayed correctly

Starting URL: https://ukkosnetti.fi/tribetron

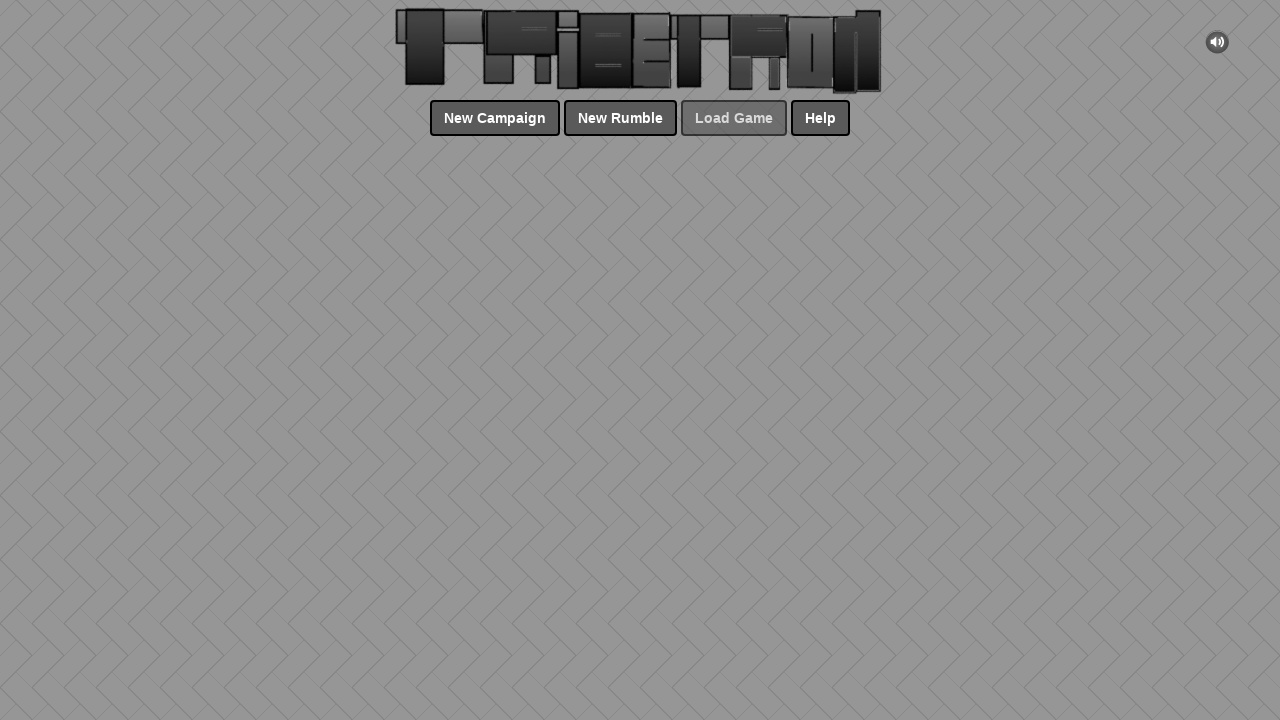

Clicked the New Campaign button at (495, 118) on .btn >> nth=0
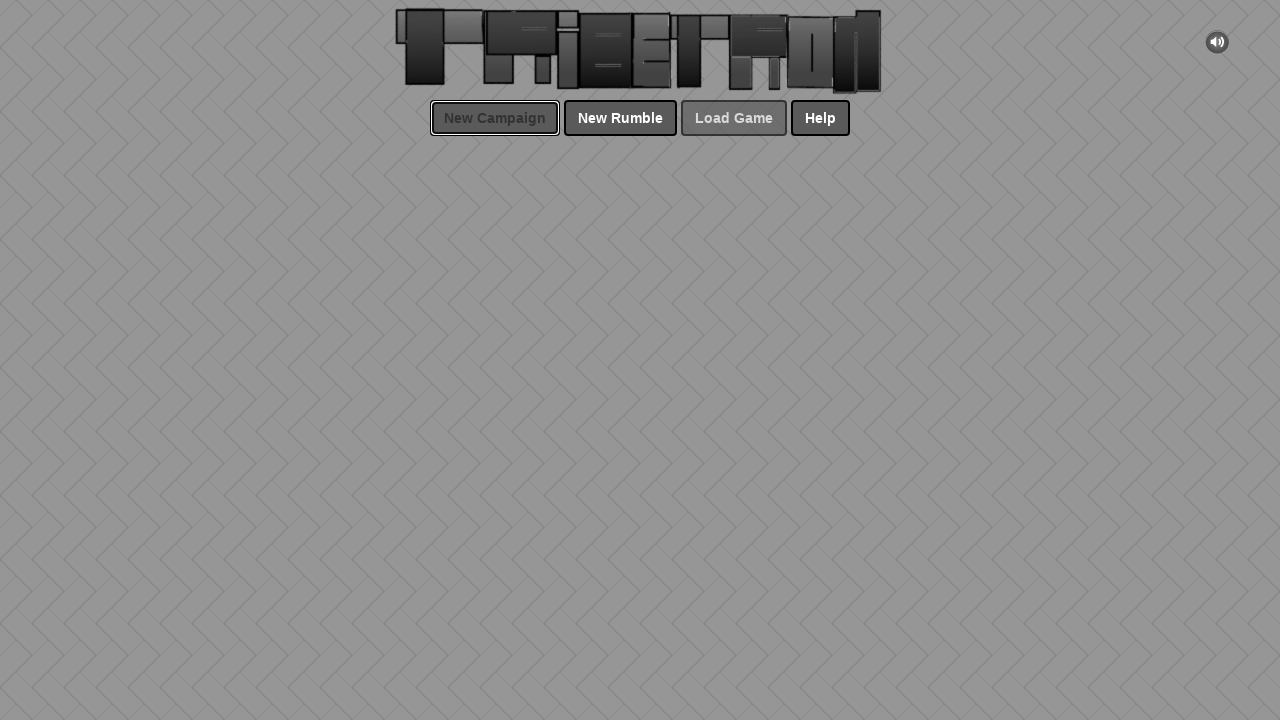

Filled in player name field with 'ukkosnetti-e2e' on #nameOfPlayer
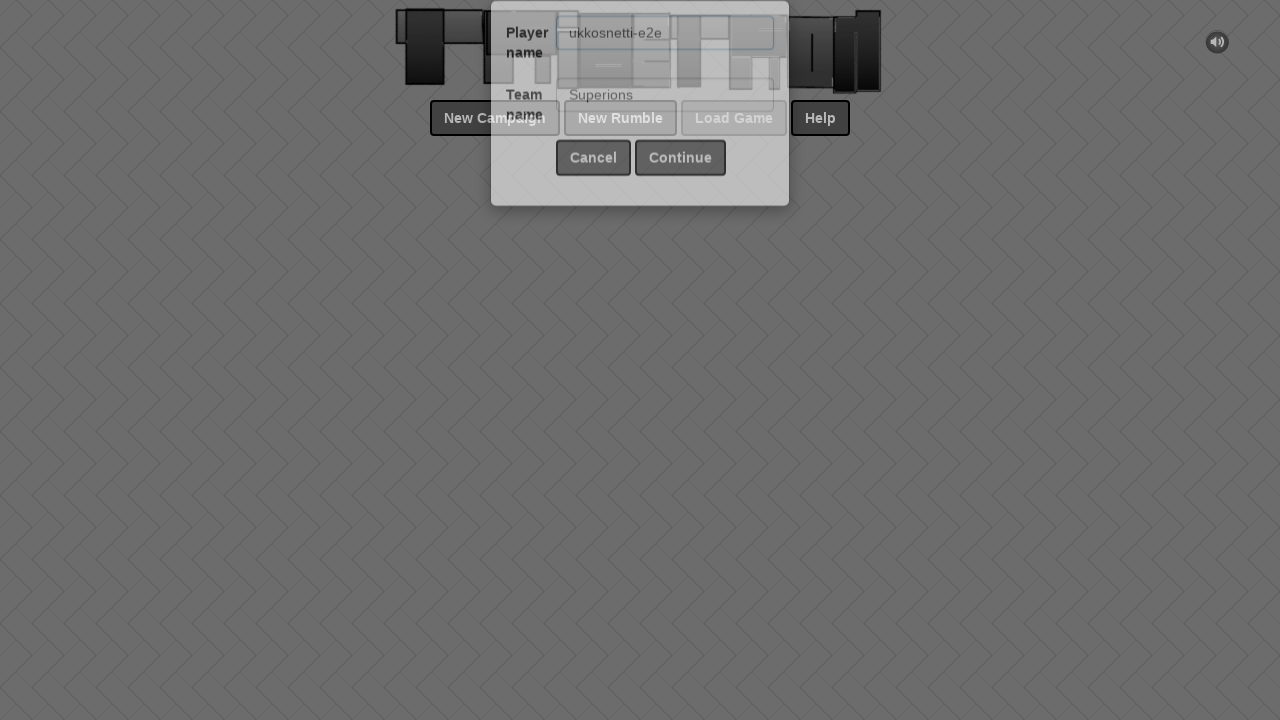

Filled in team name field with 'e2e tests' on #teamOfPlayer
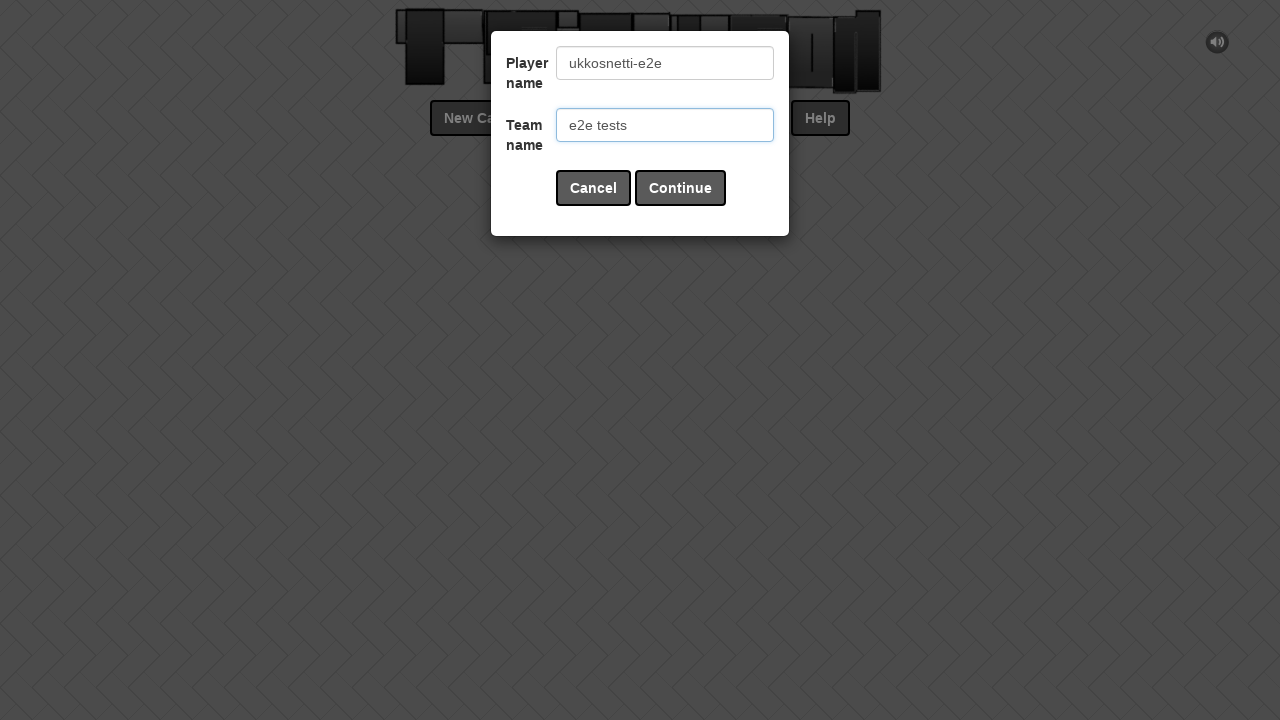

Clicked the submit button in the modal form at (680, 188) on .modal-body button >> nth=1
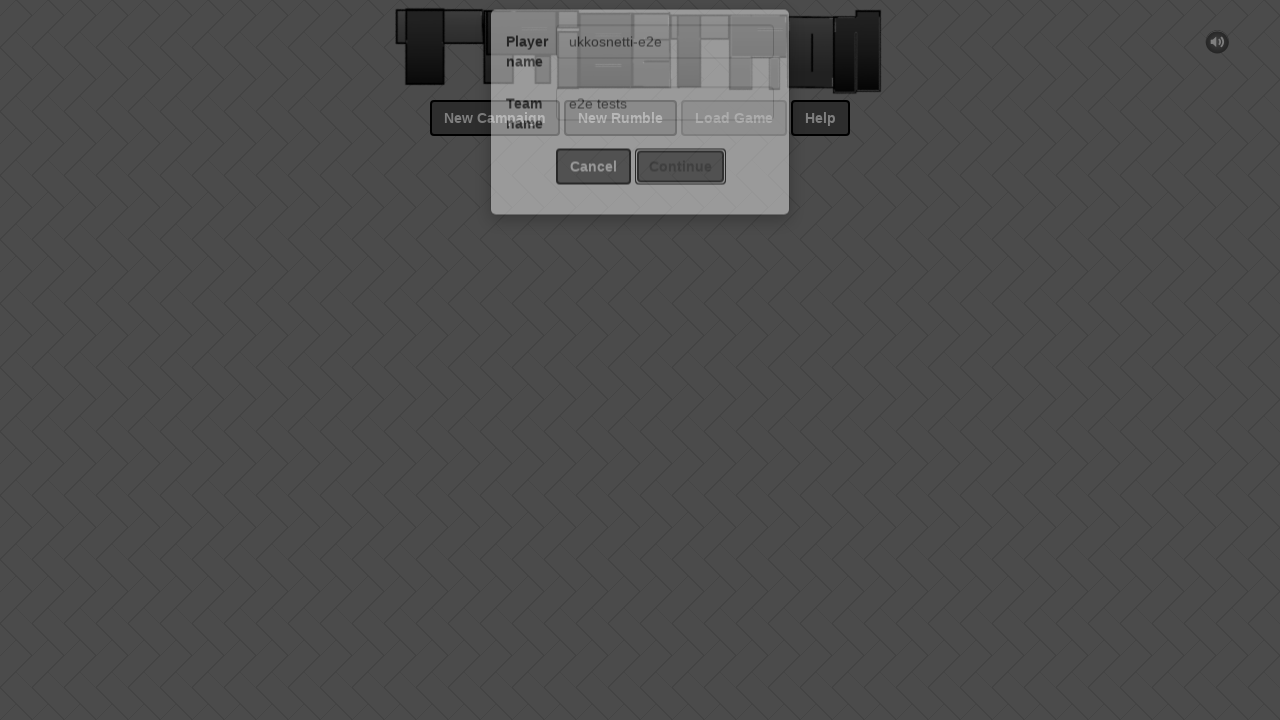

Verified player name is displayed as 'Player: ukkosnetti-e2e'
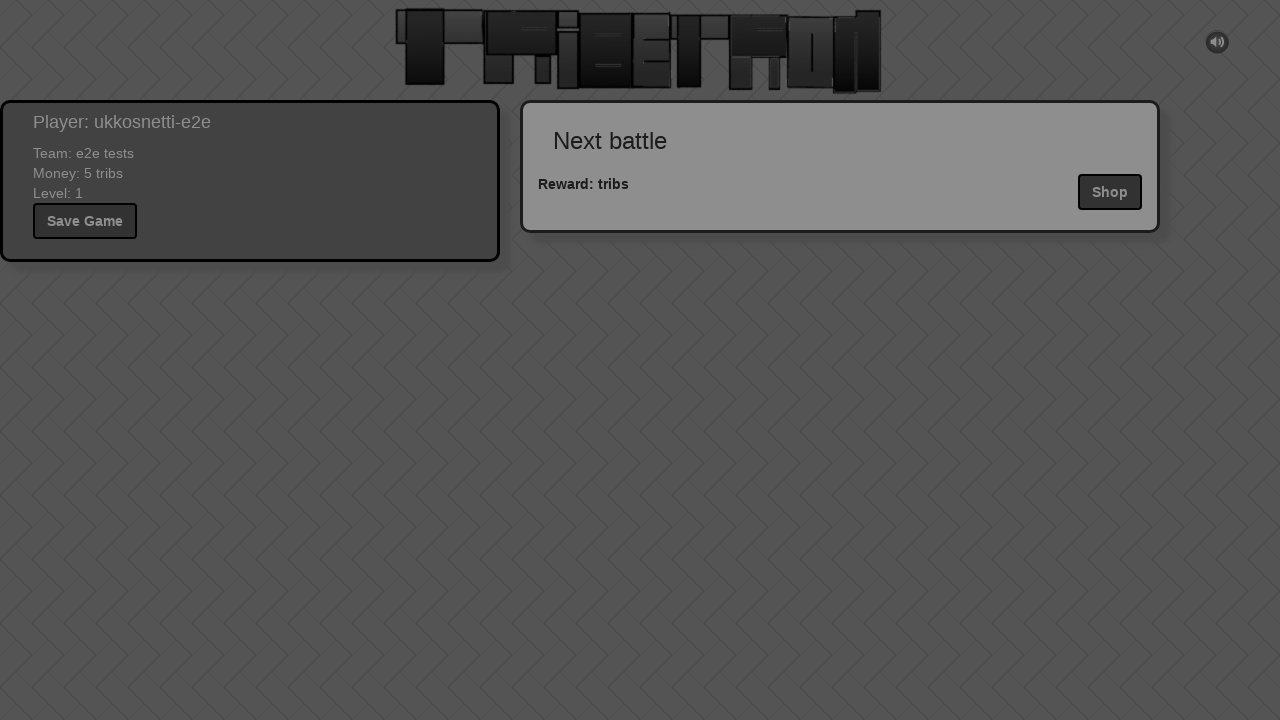

Verified team name is displayed as 'e2e tests'
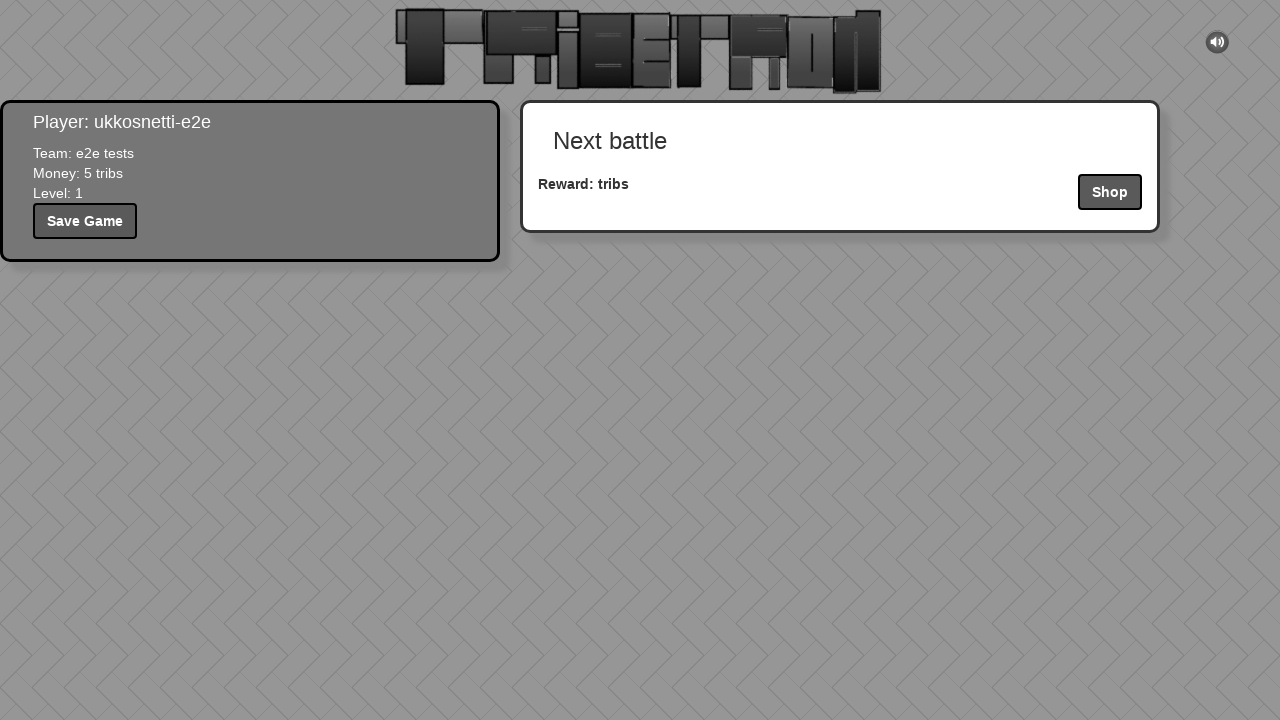

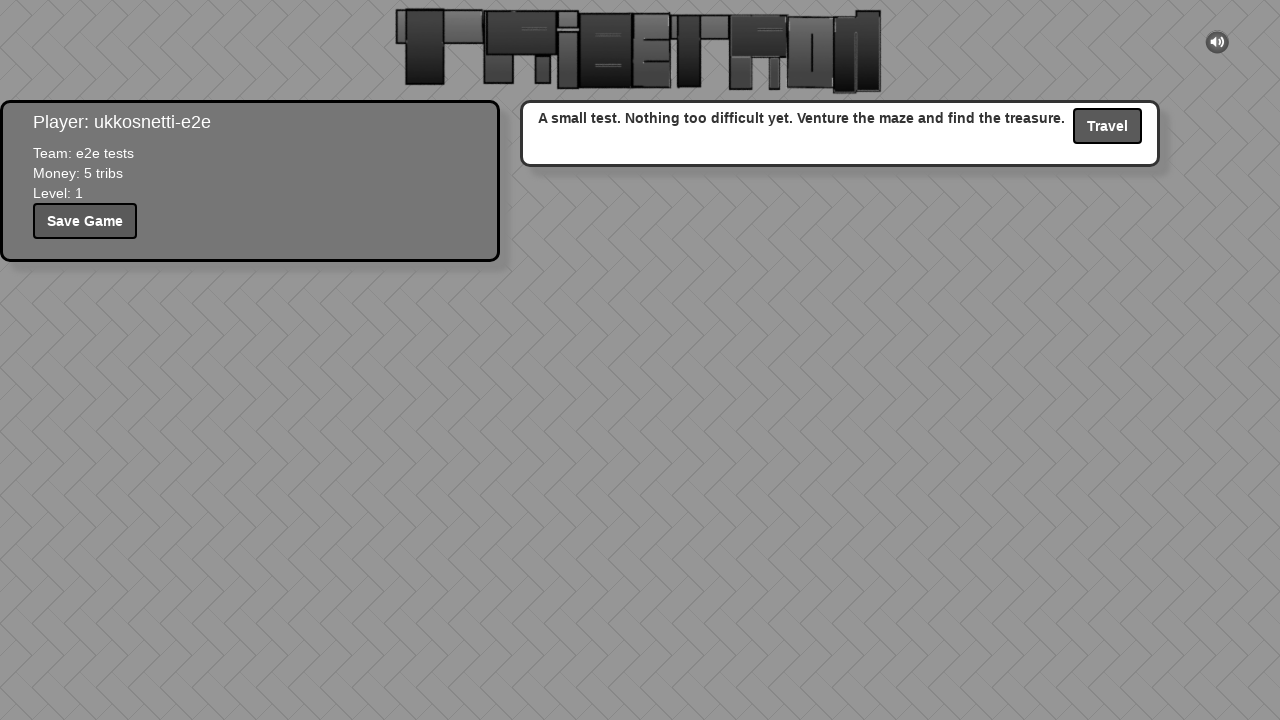